Visits the Microsoft homepage and verifies that the navigation element with ID 'uhf-g-nav' exists and is a nav tag

Starting URL: https://www.microsoft.com/

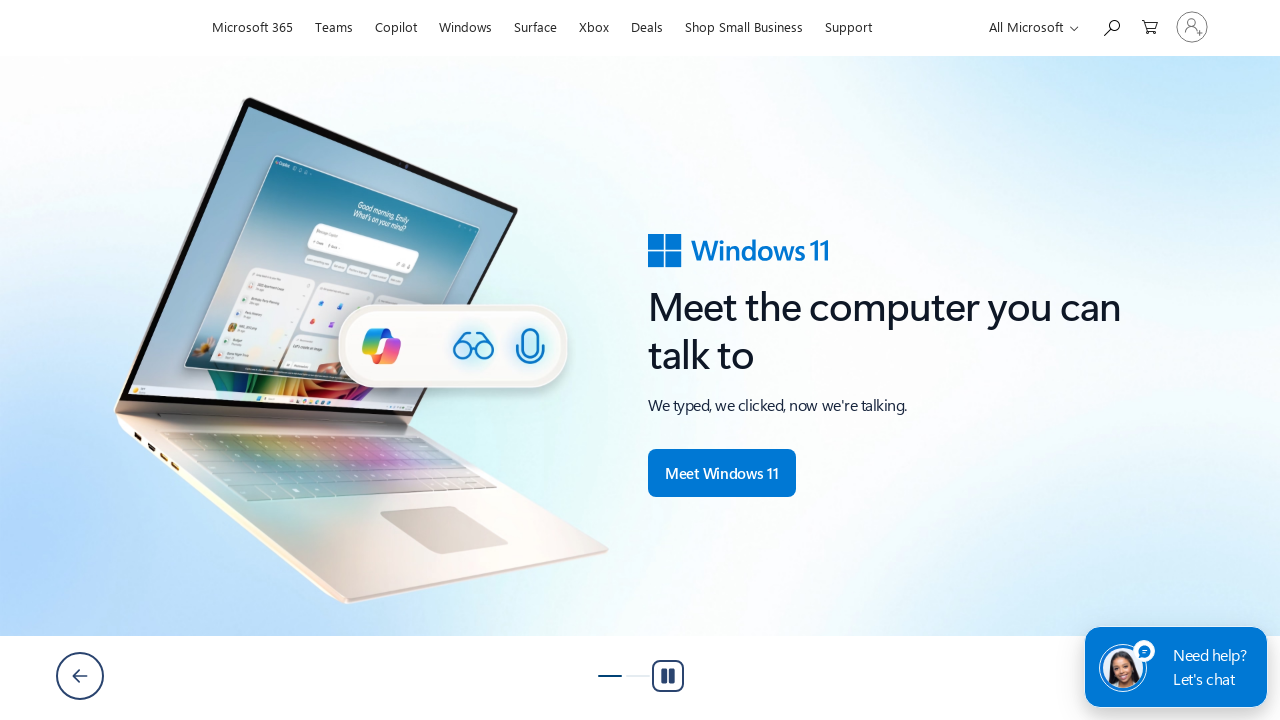

Located navigation element with ID 'uhf-g-nav'
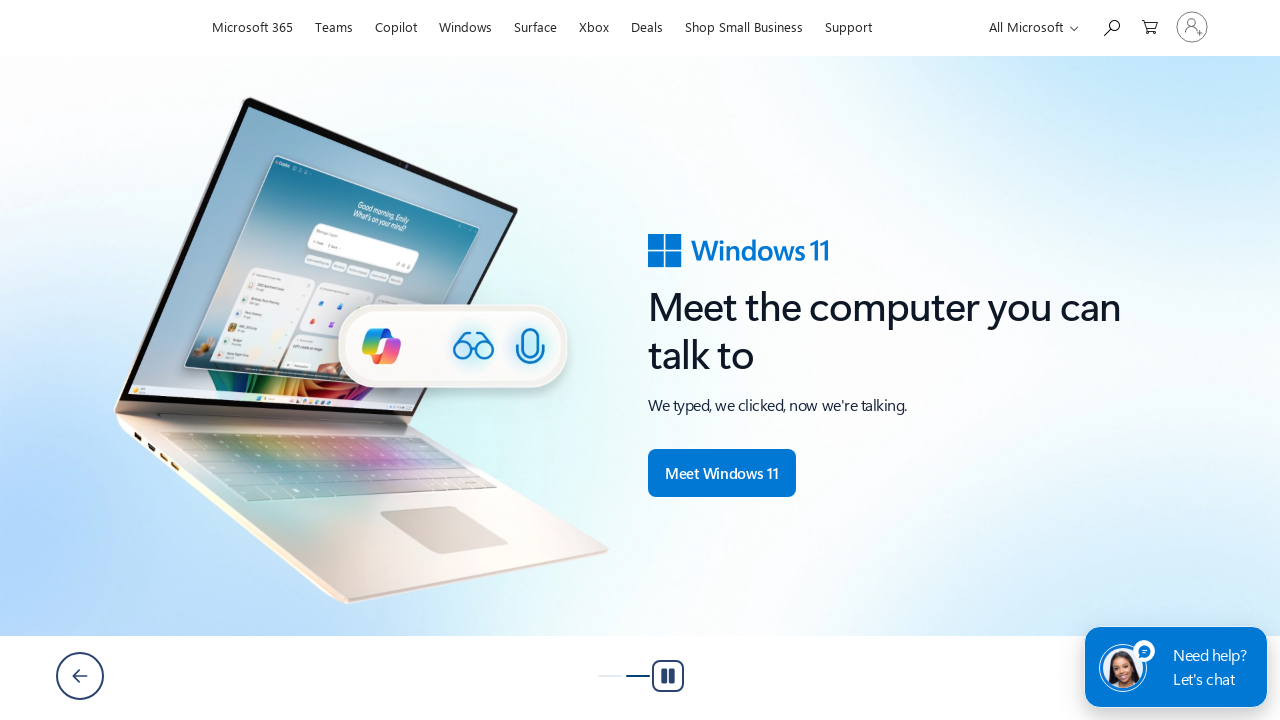

Navigation element became visible
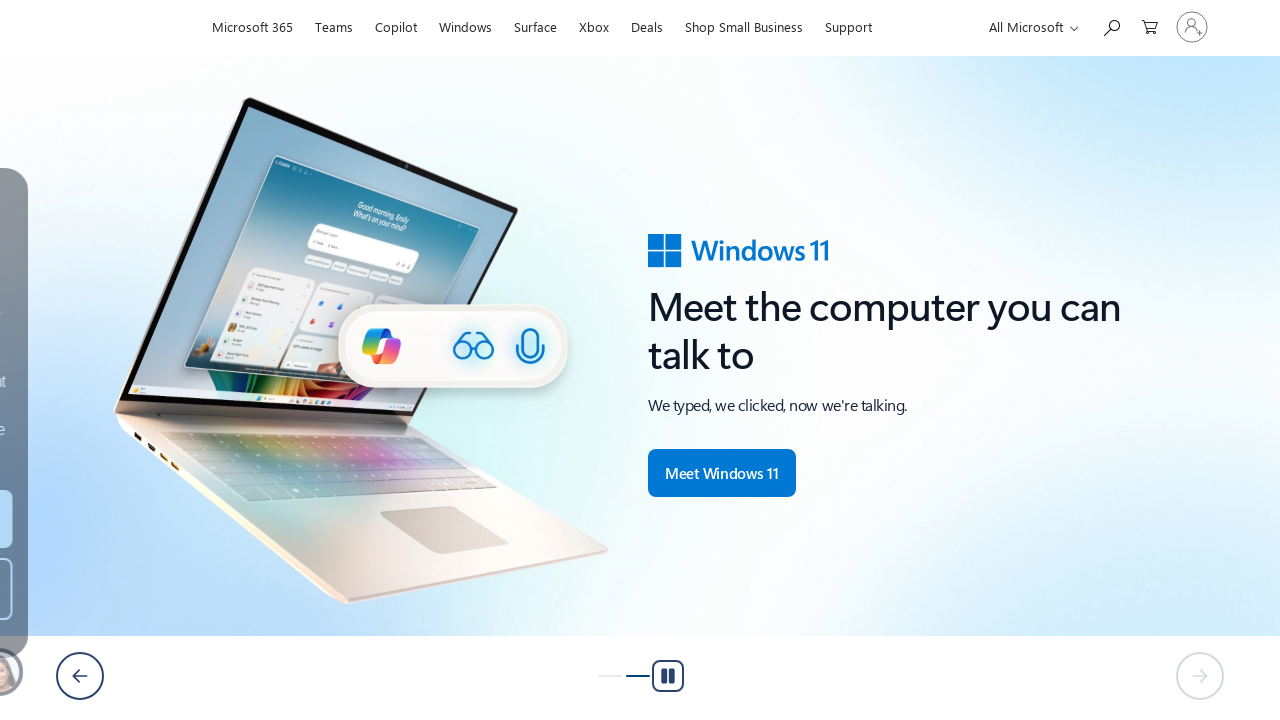

Evaluated tag name of navigation element: 'nav'
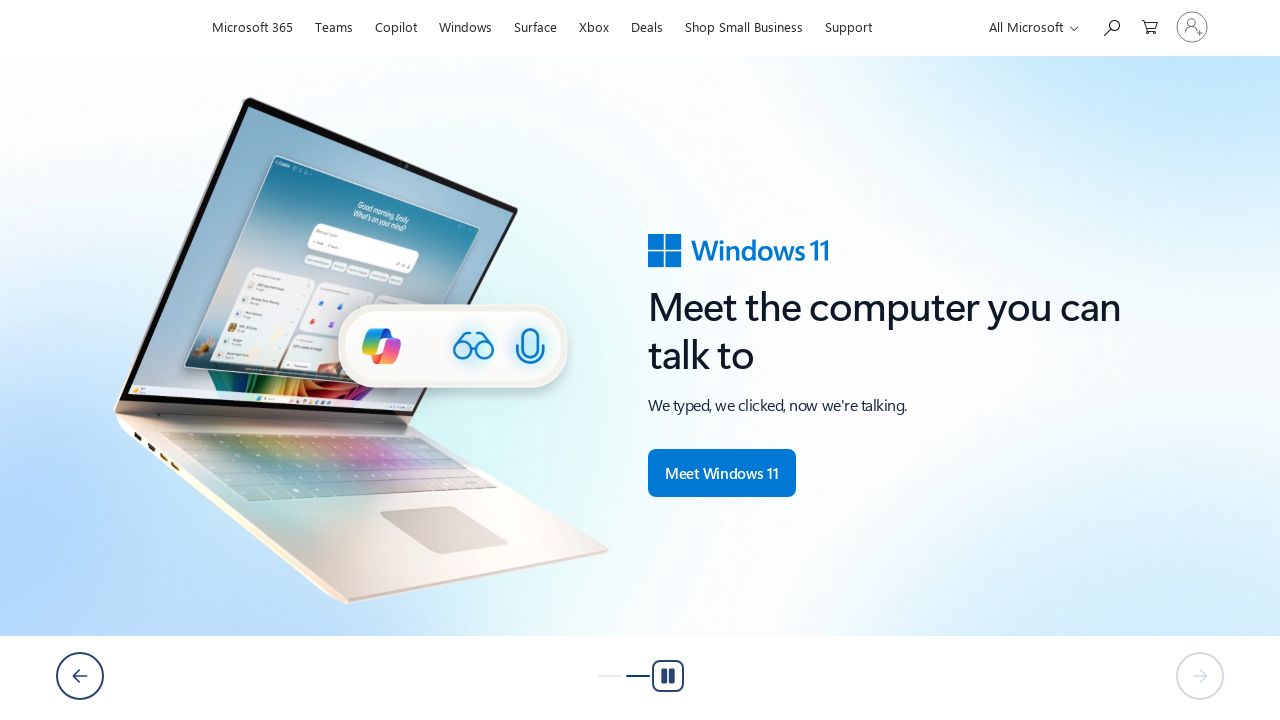

Verified navigation element is a 'nav' tag
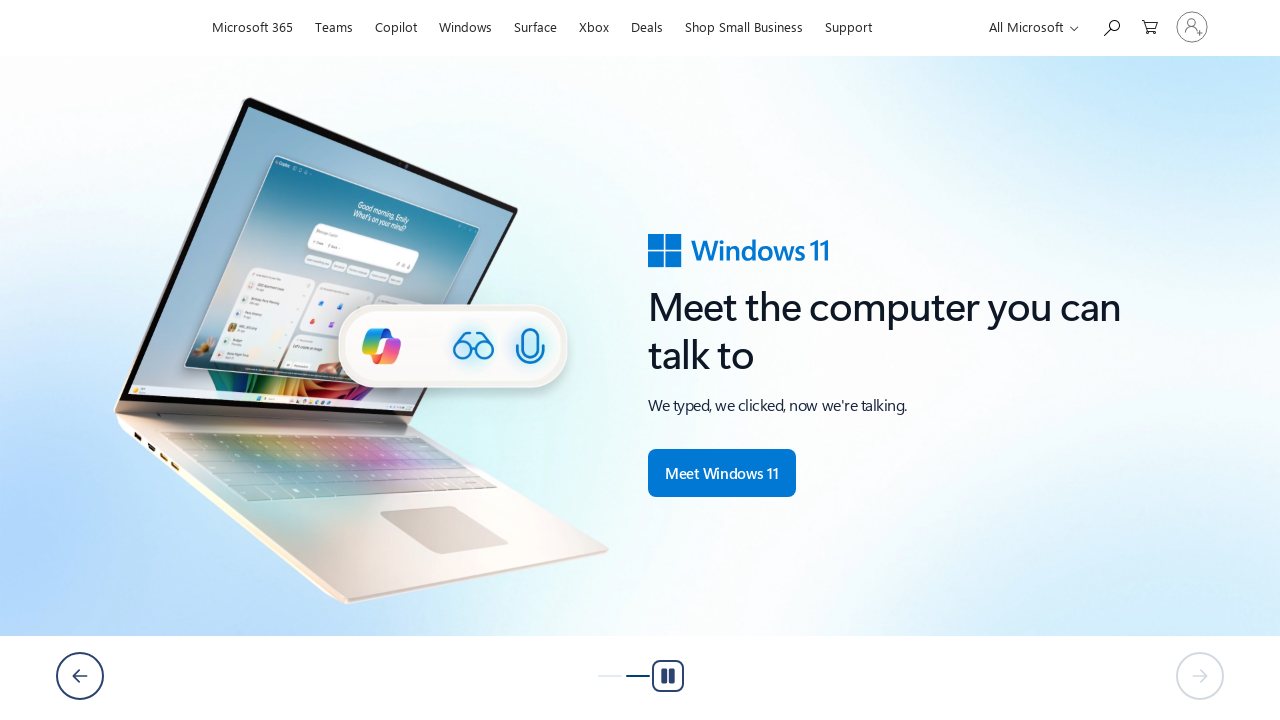

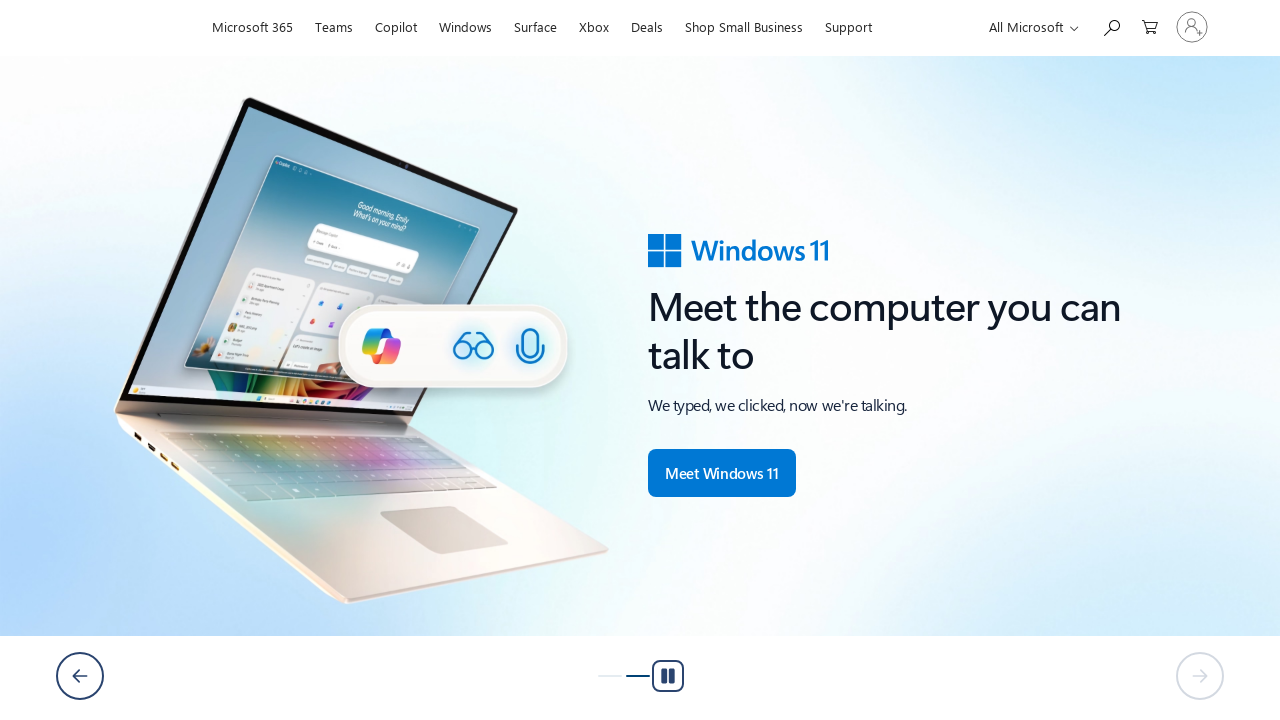